Tests table column sorting by clicking the Due column header and verifying the values are sorted in ascending order

Starting URL: http://the-internet.herokuapp.com/tables

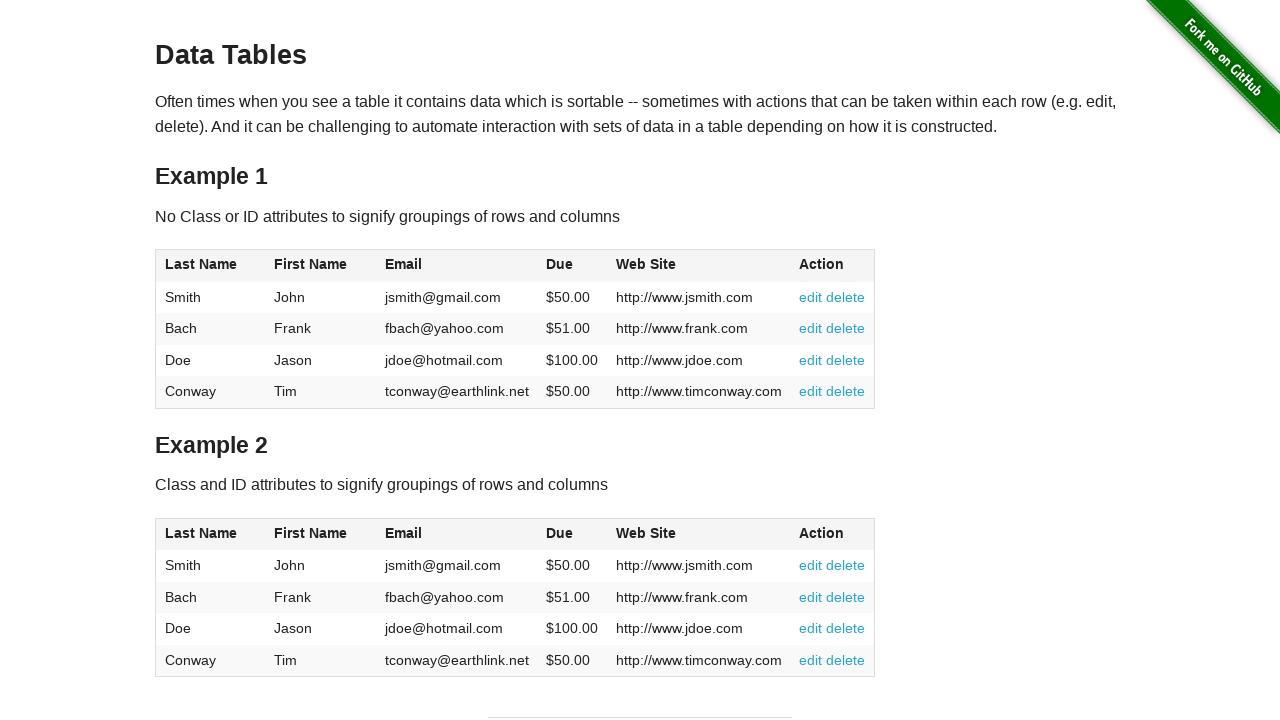

Clicked Due column header to sort ascending at (572, 266) on #table1 thead tr th:nth-of-type(4)
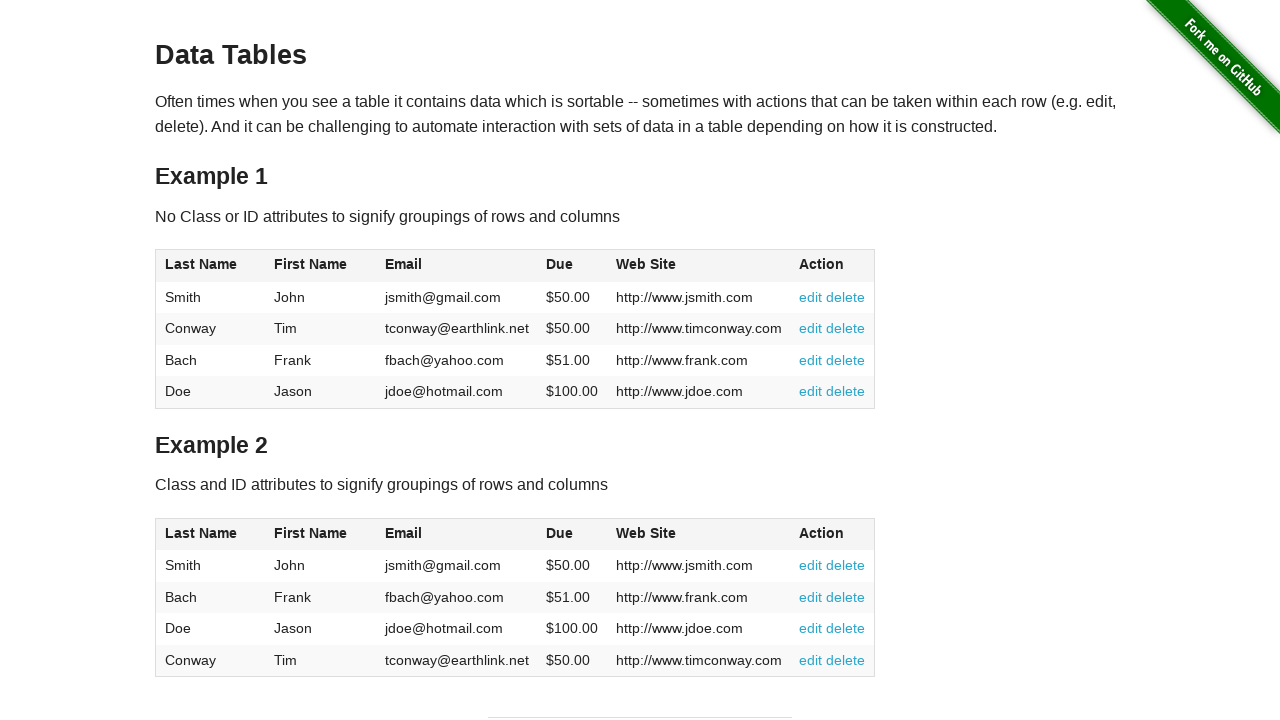

Table loaded and Due column values are visible
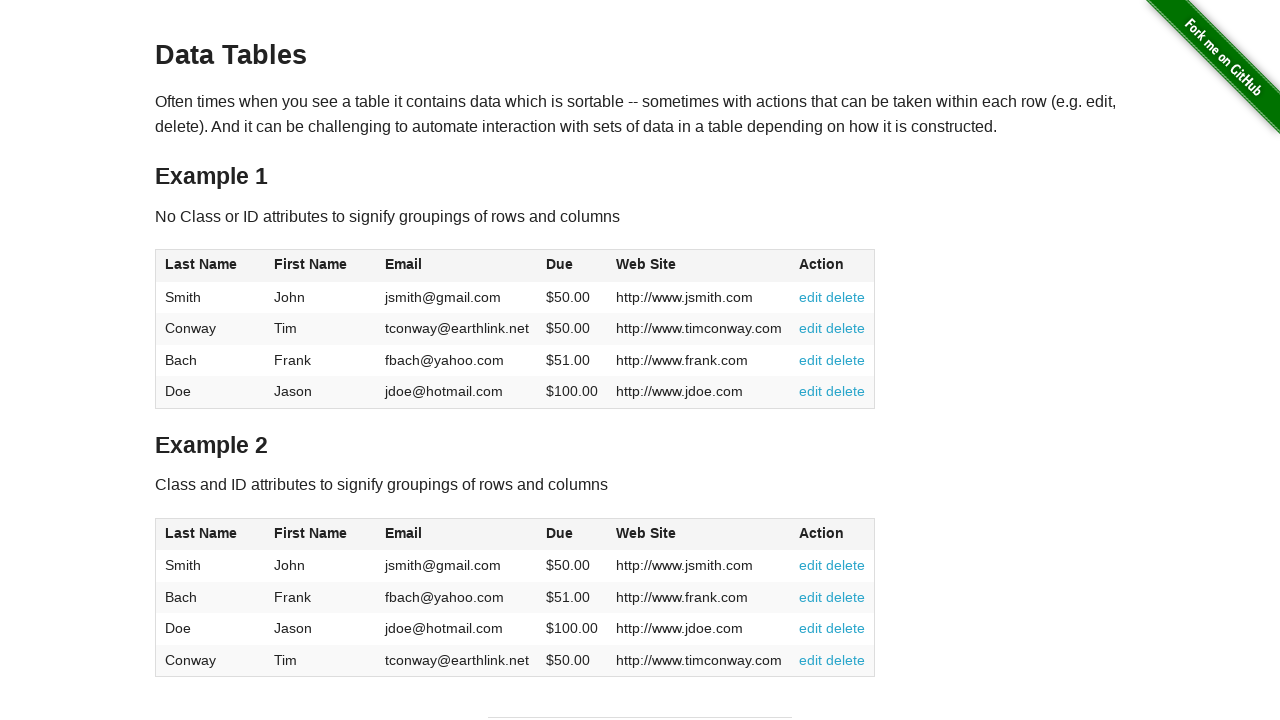

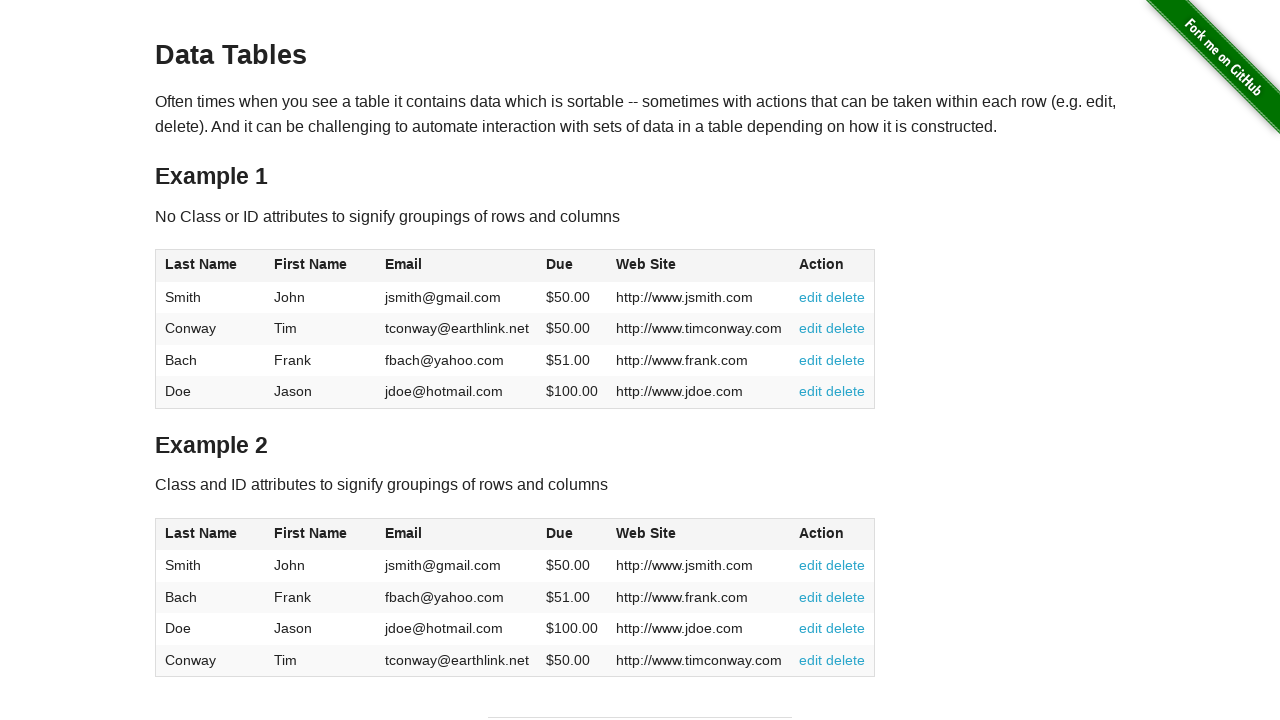